Solves a math problem by reading two numbers from the page, calculating their sum, and selecting the result from a dropdown menu before submitting the form

Starting URL: http://suninjuly.github.io/selects2.html

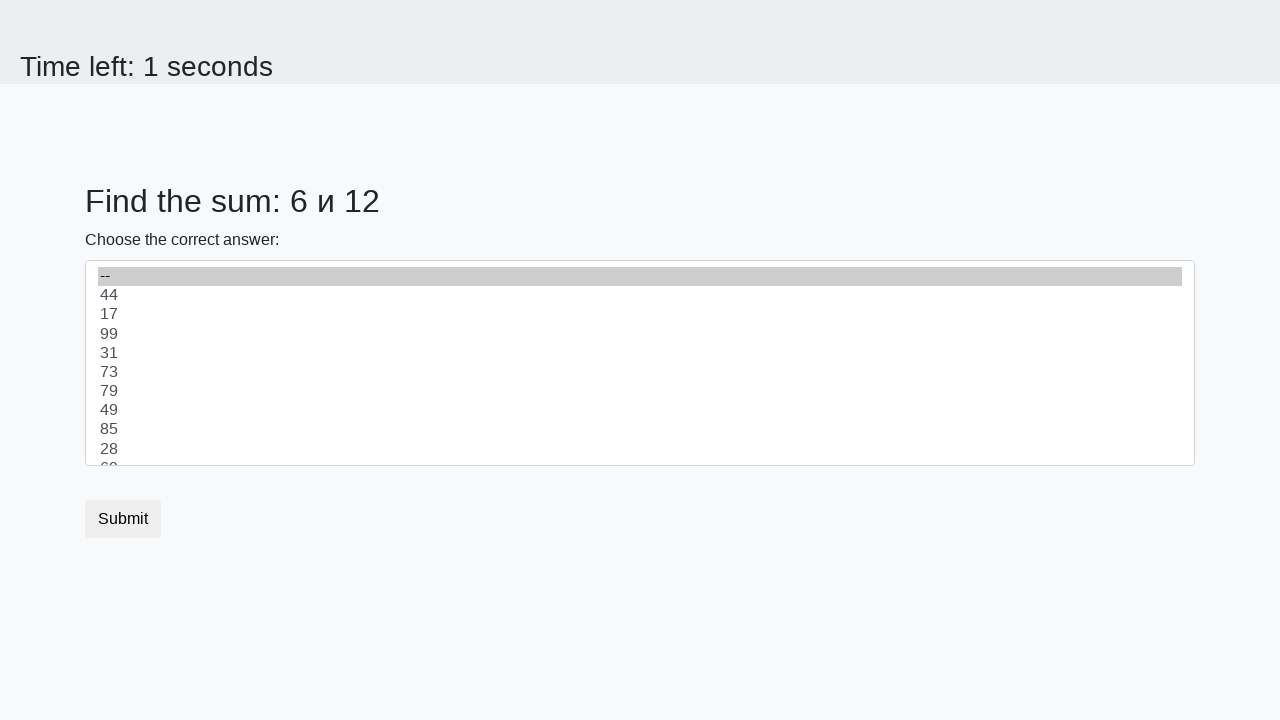

Read first number from page element #num1
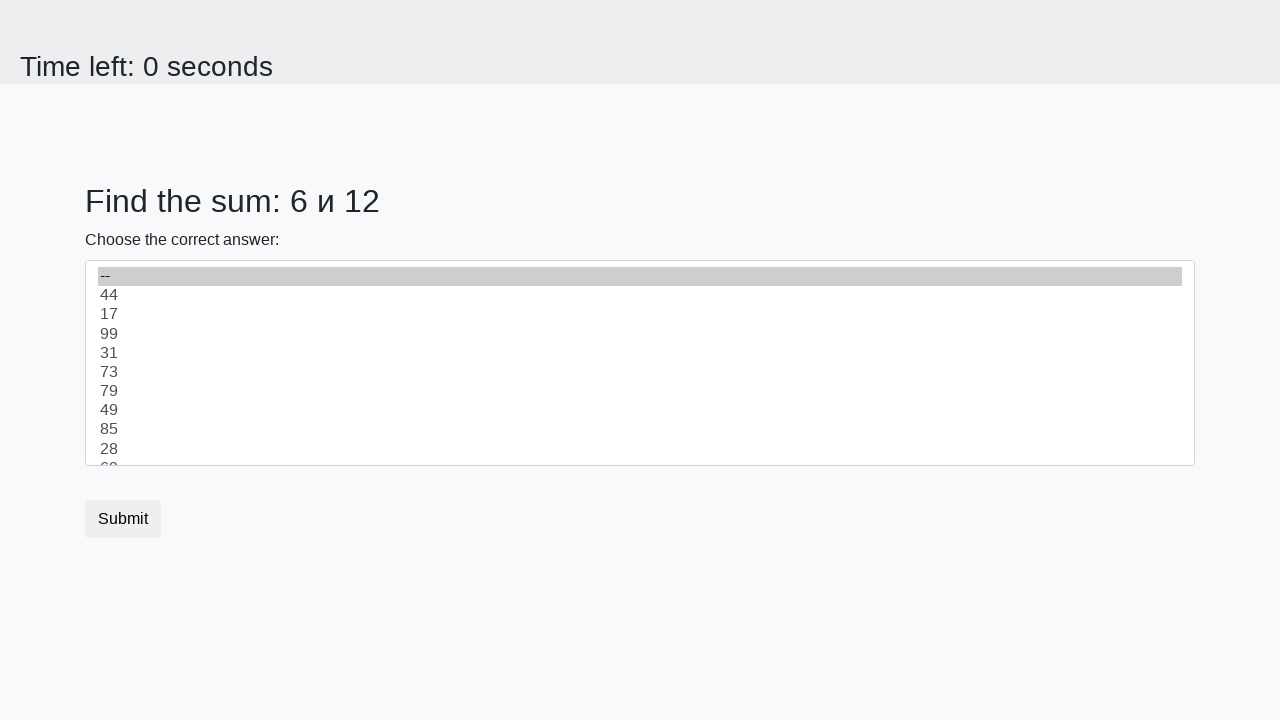

Read second number from page element #num2
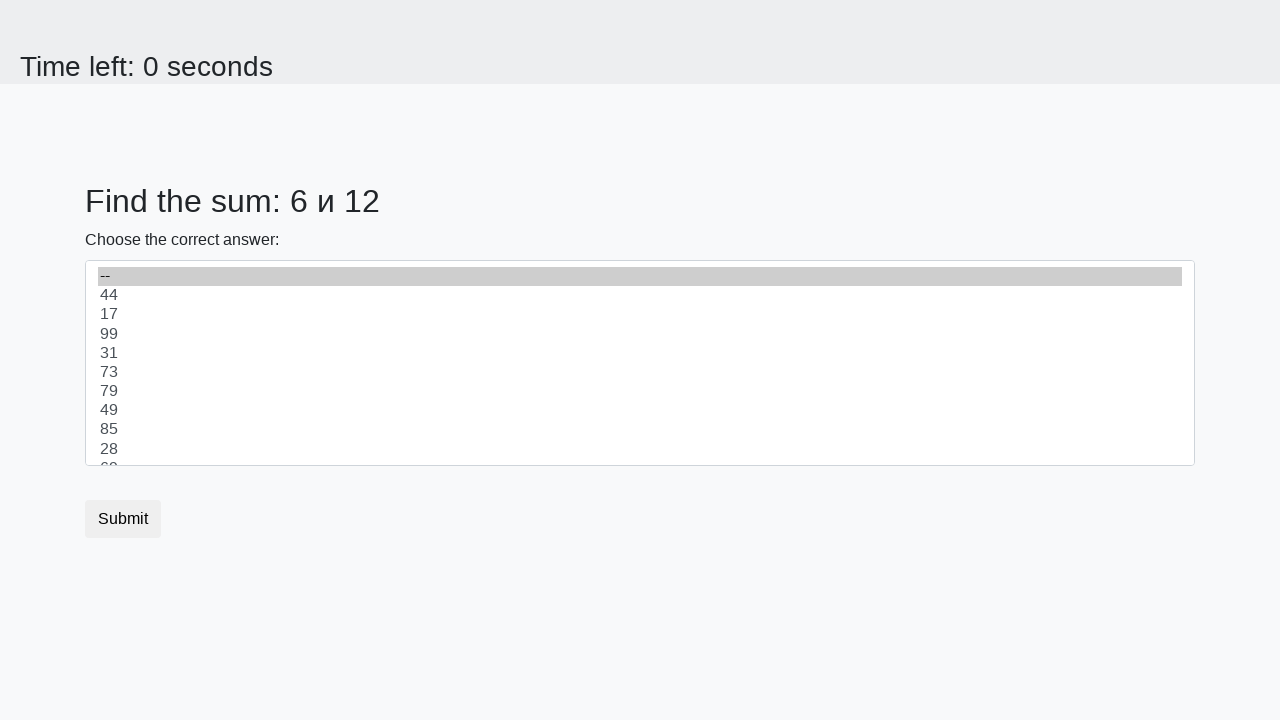

Calculated sum: 6 + 12 = 18
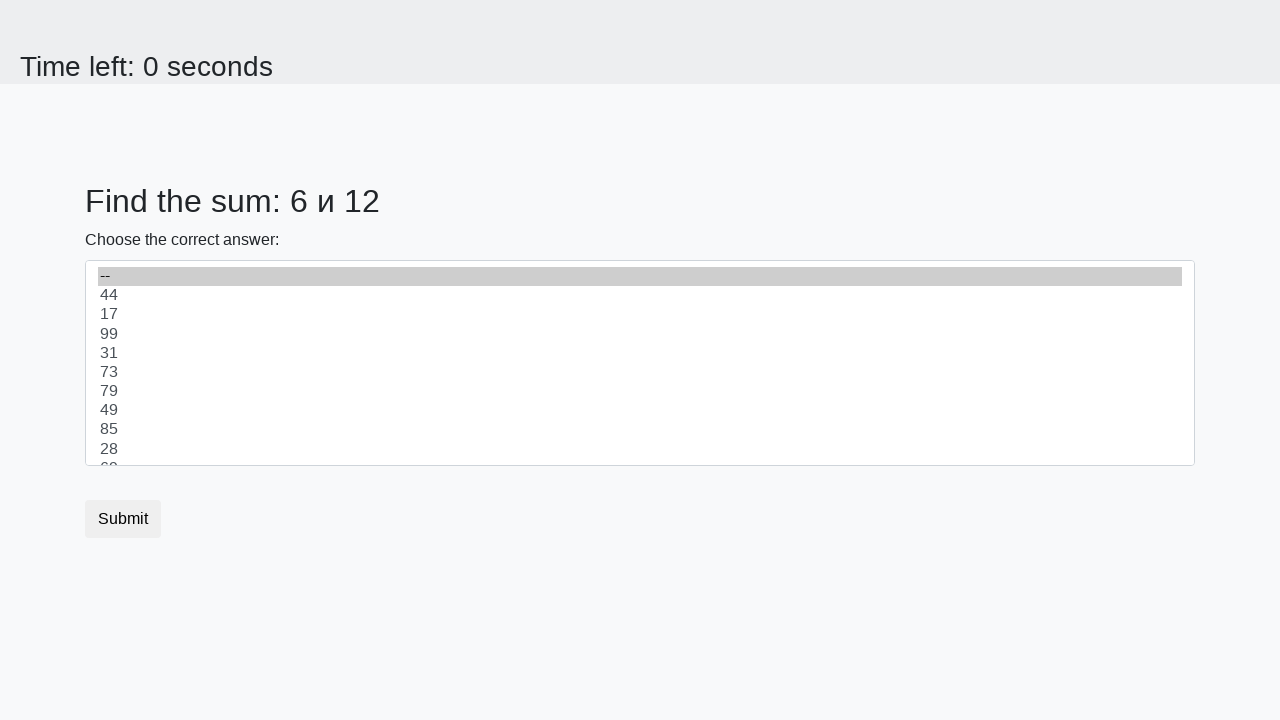

Selected value 18 from dropdown menu on select
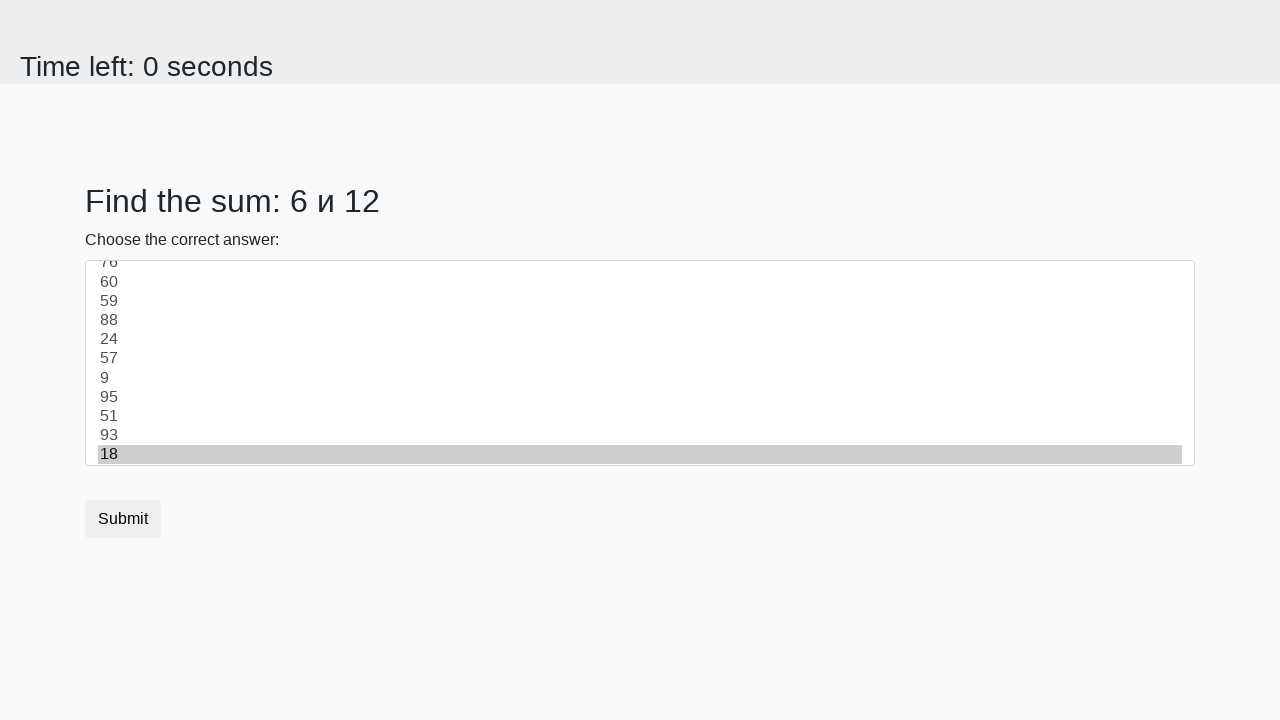

Clicked submit button to submit form at (123, 519) on button[type='submit']
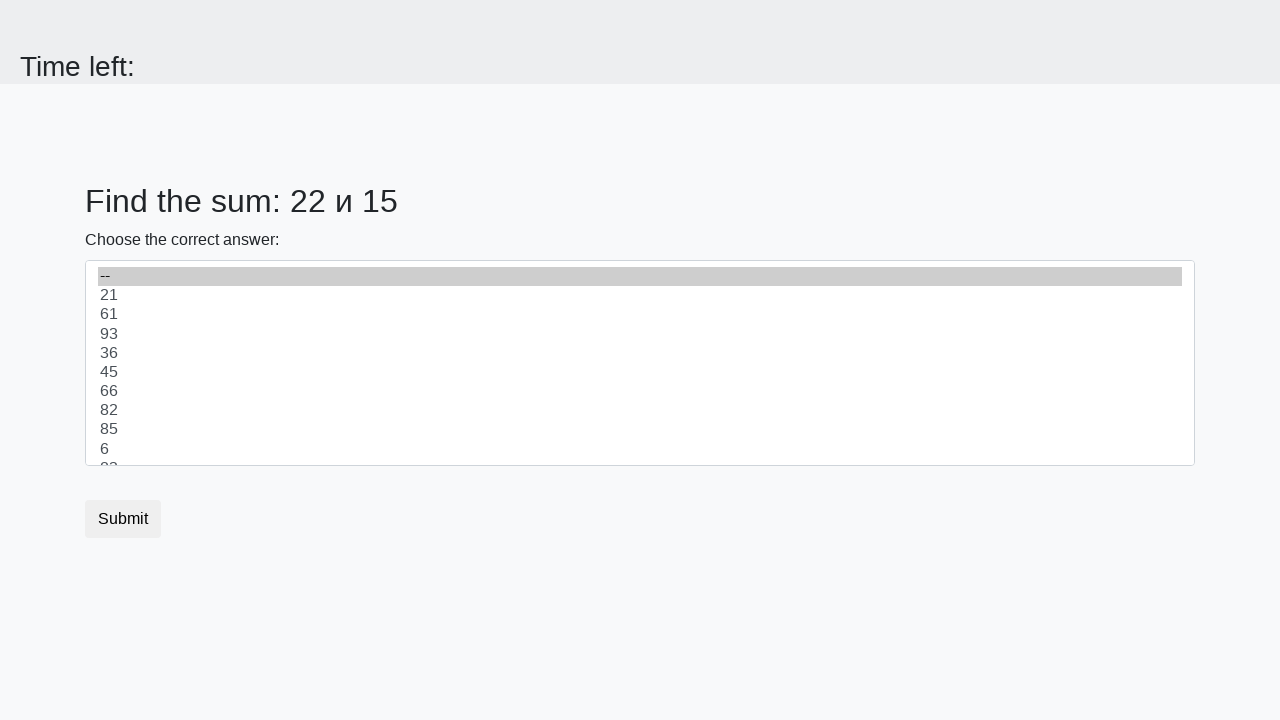

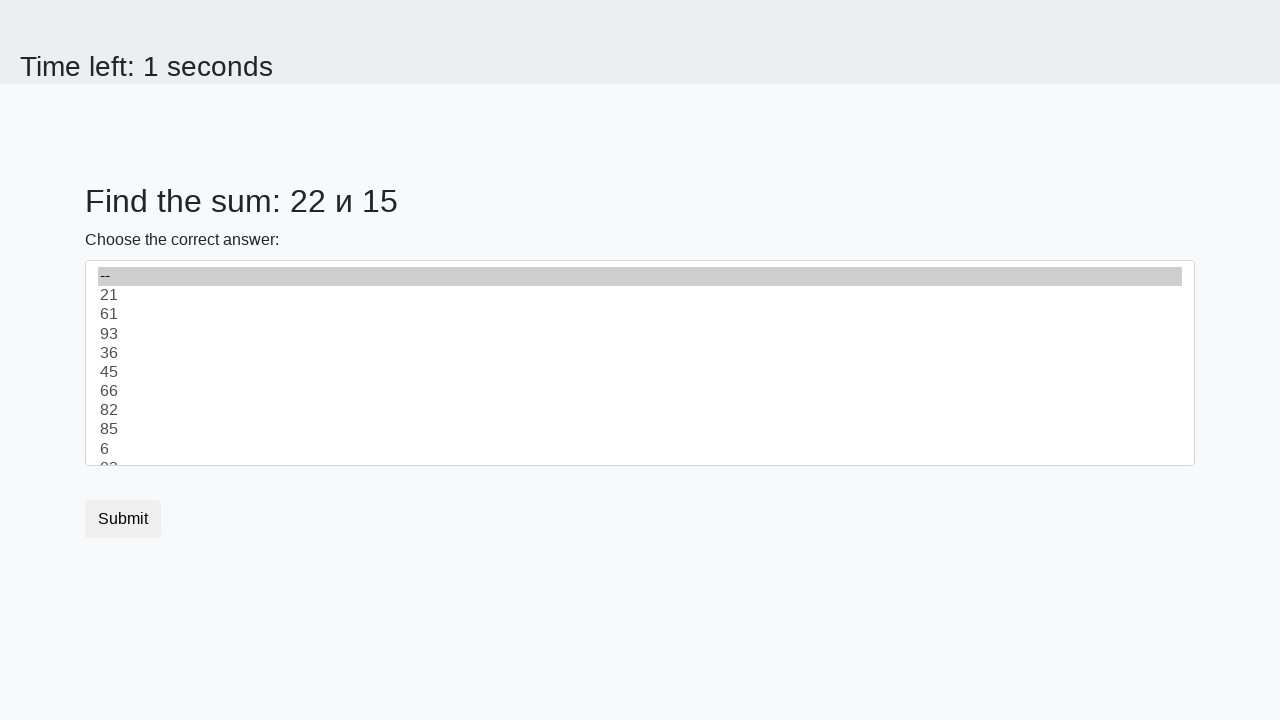